Fills out a comprehensive form including name fields, job title, radio buttons, checkboxes, dropdown selection, date picker, and submits the form

Starting URL: https://formy-project.herokuapp.com/form

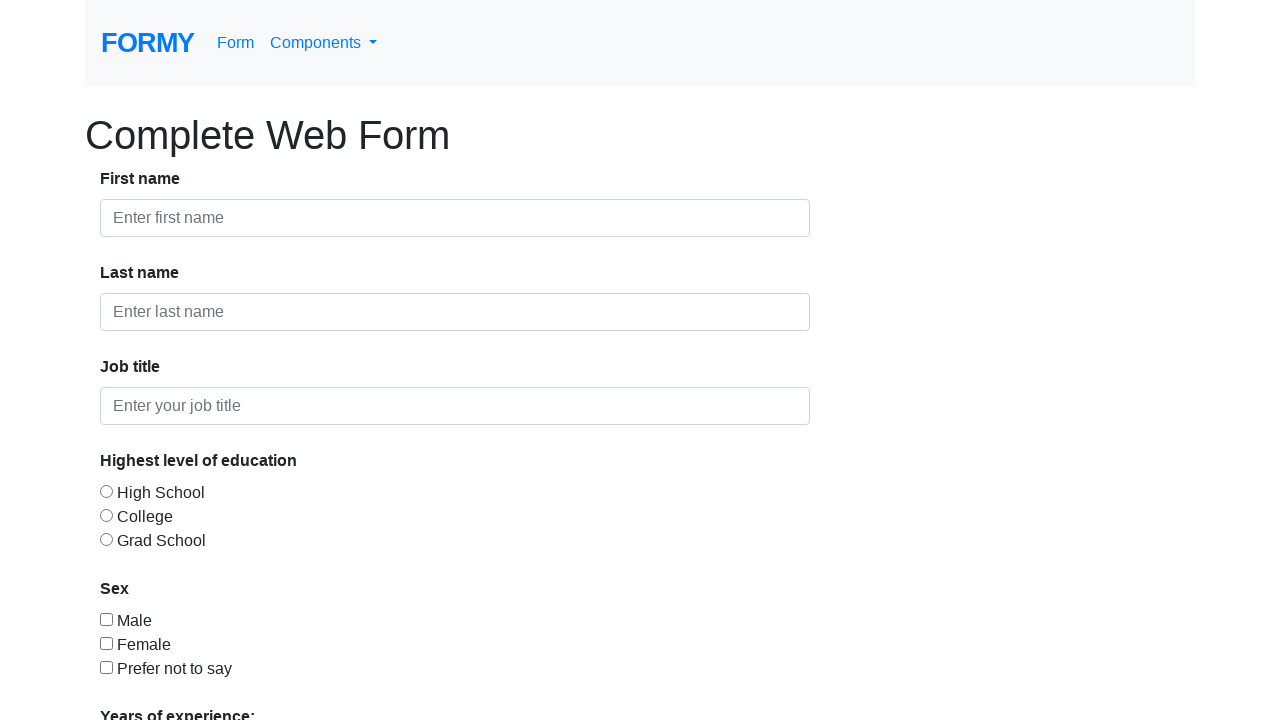

Filled first name field with 'Vince' on #first-name
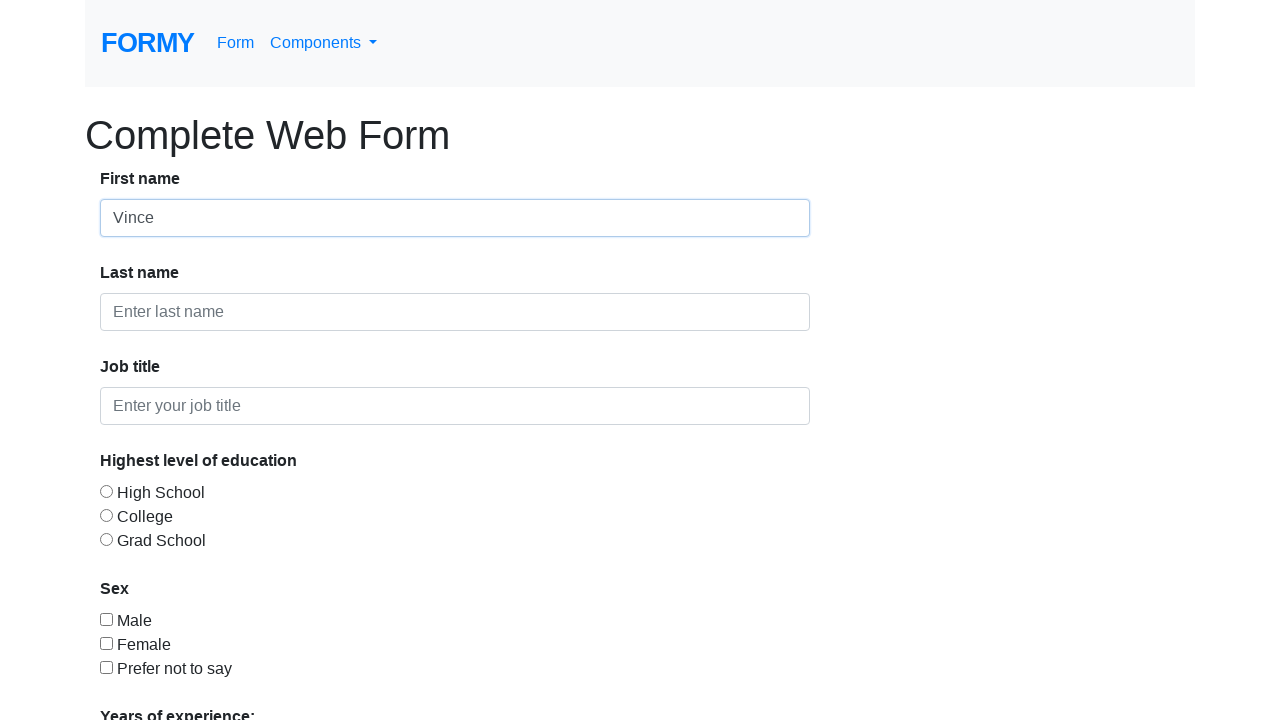

Filled last name field with 'Ariola' on #last-name
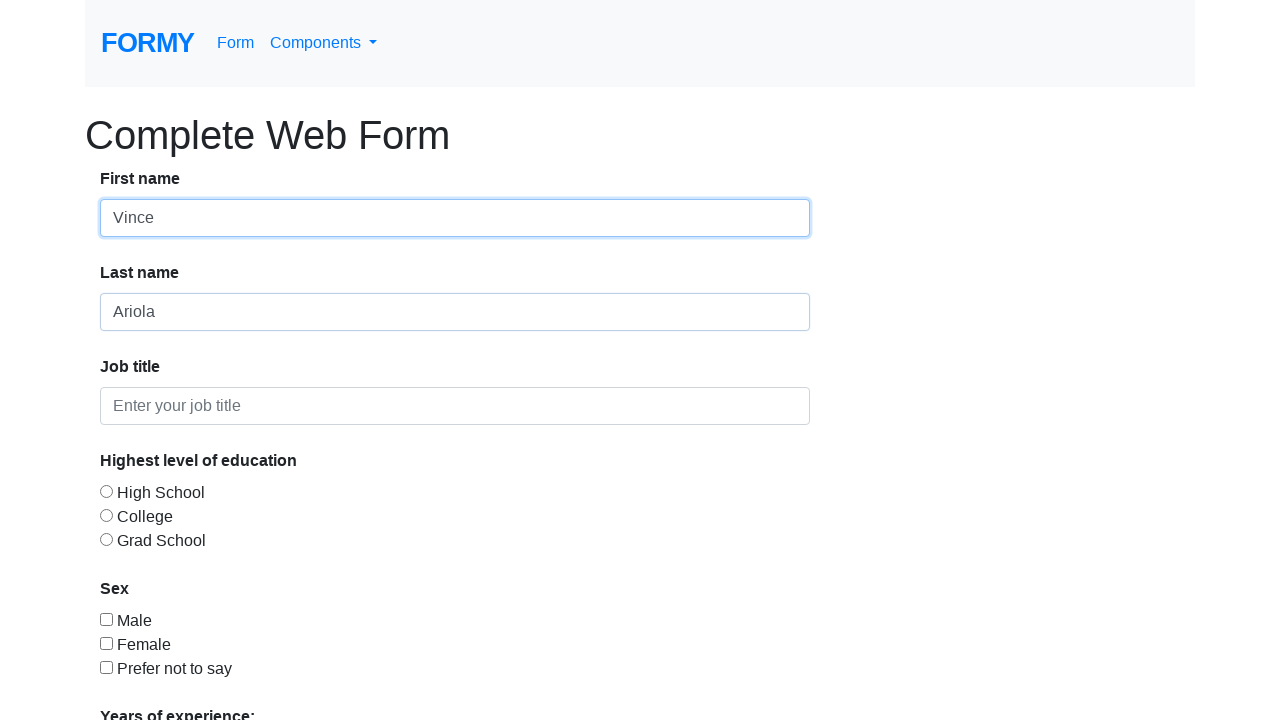

Filled job title field with 'QA Engineer' on #job-title
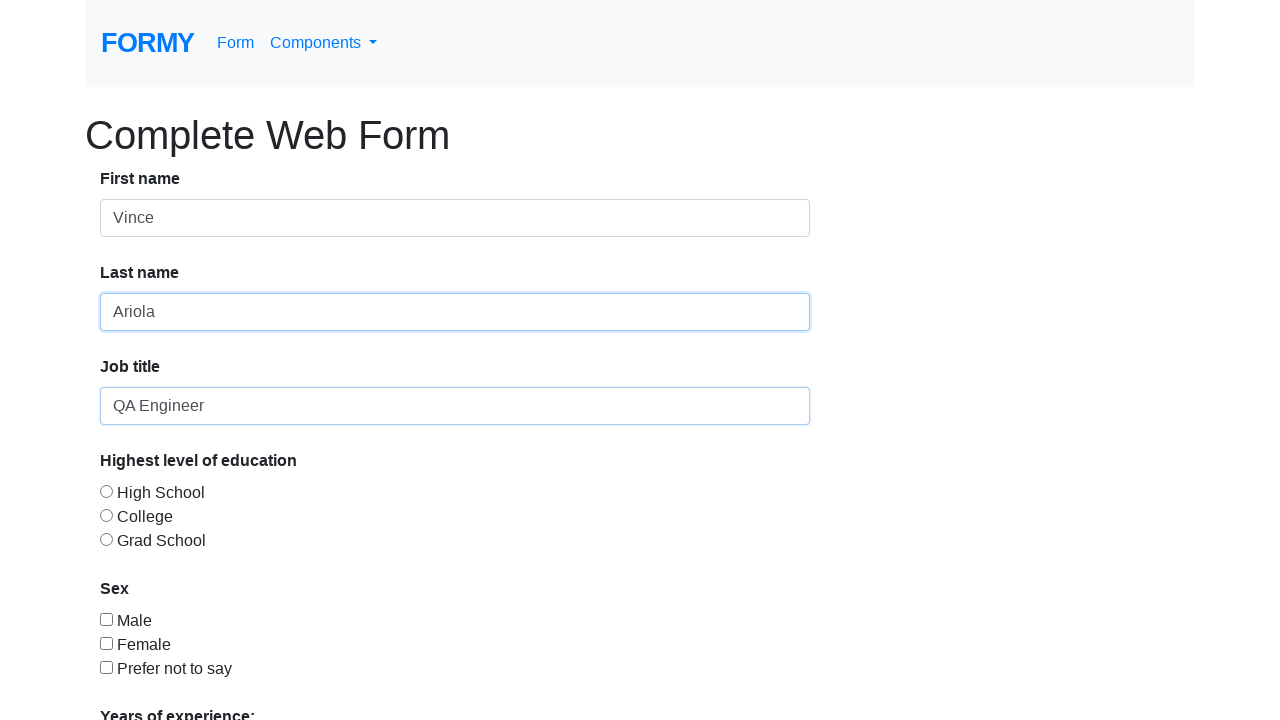

Selected College education level radio button at (106, 515) on #radio-button-2
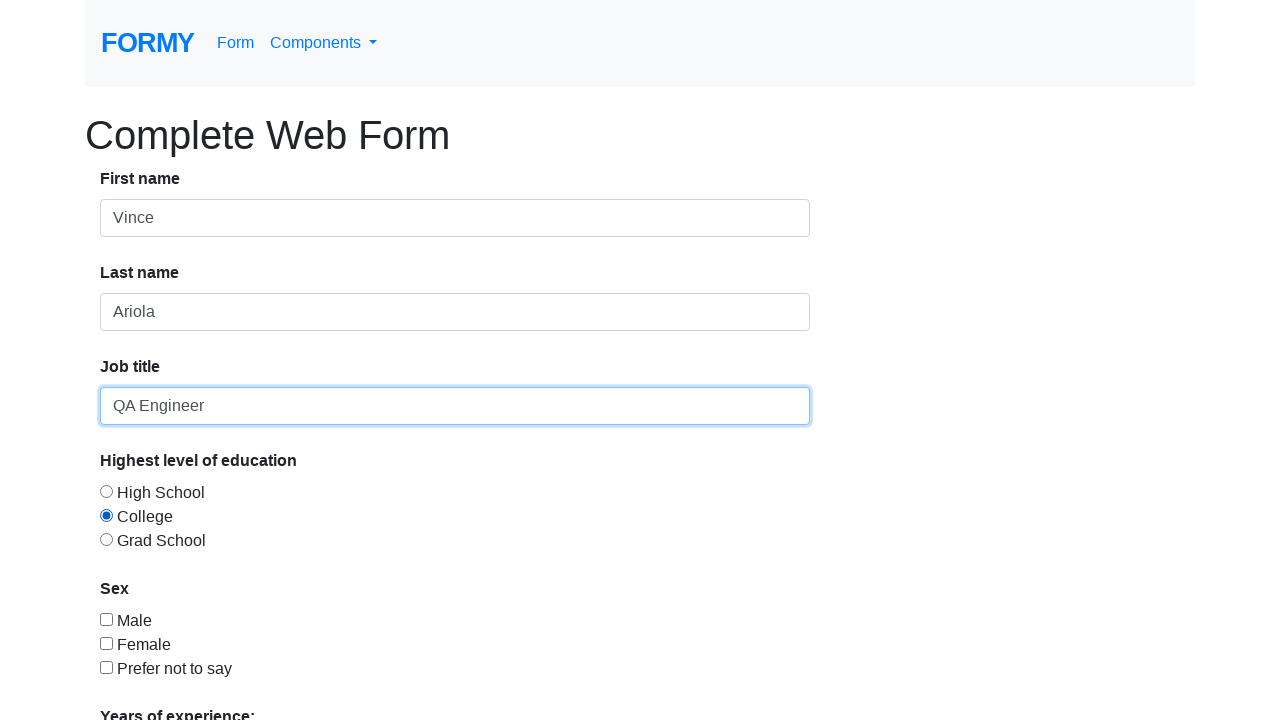

Checked Male checkbox at (106, 619) on #checkbox-1
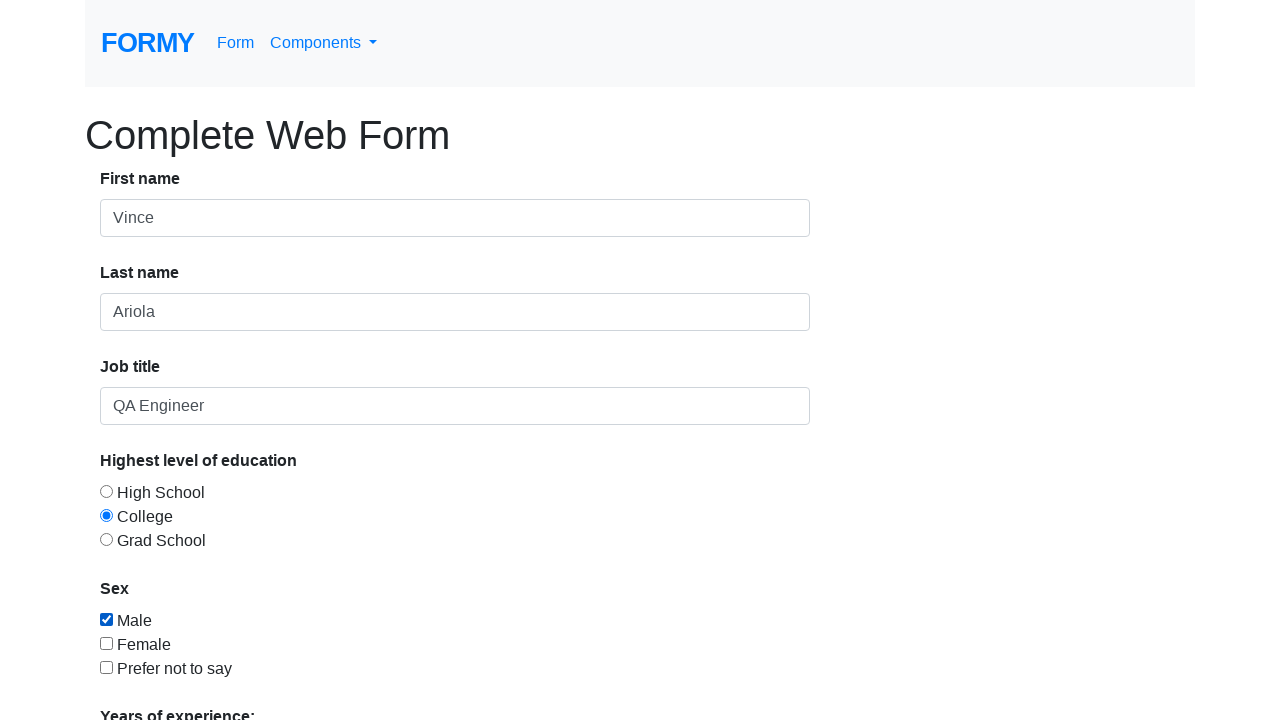

Selected '0-1 years' from experience dropdown on select
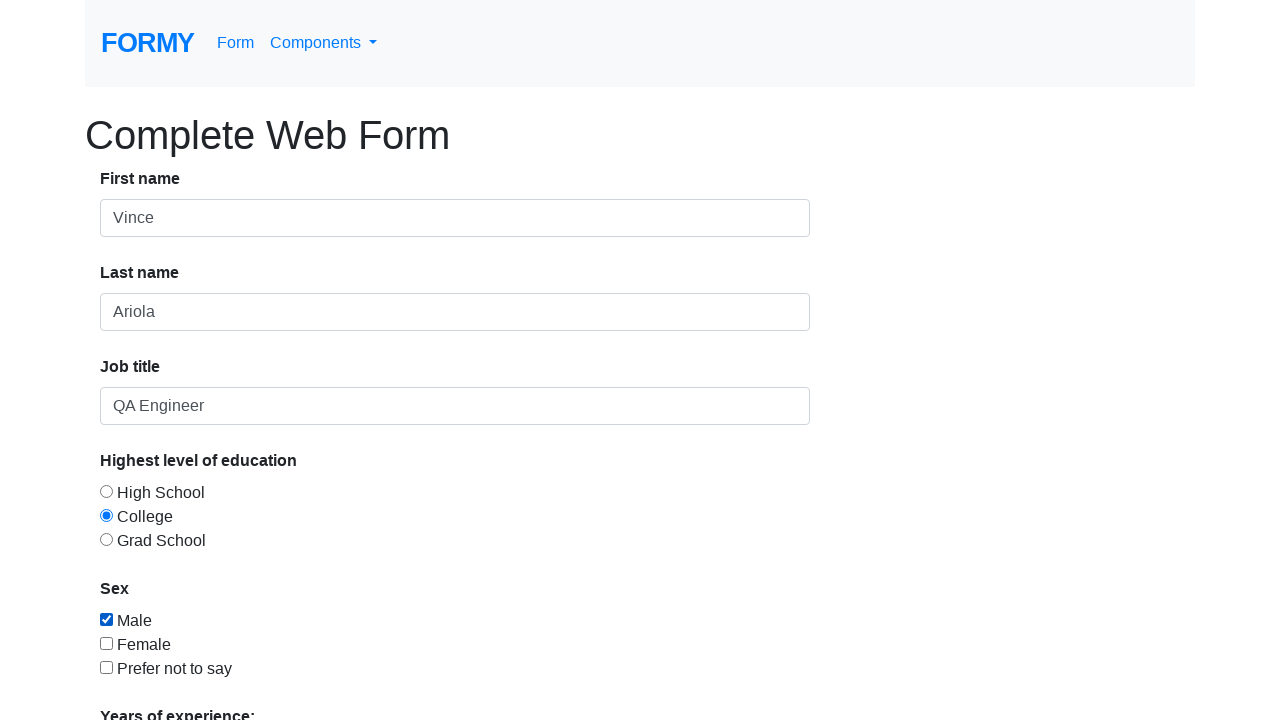

Filled date picker with '04/16/2024' on #datepicker
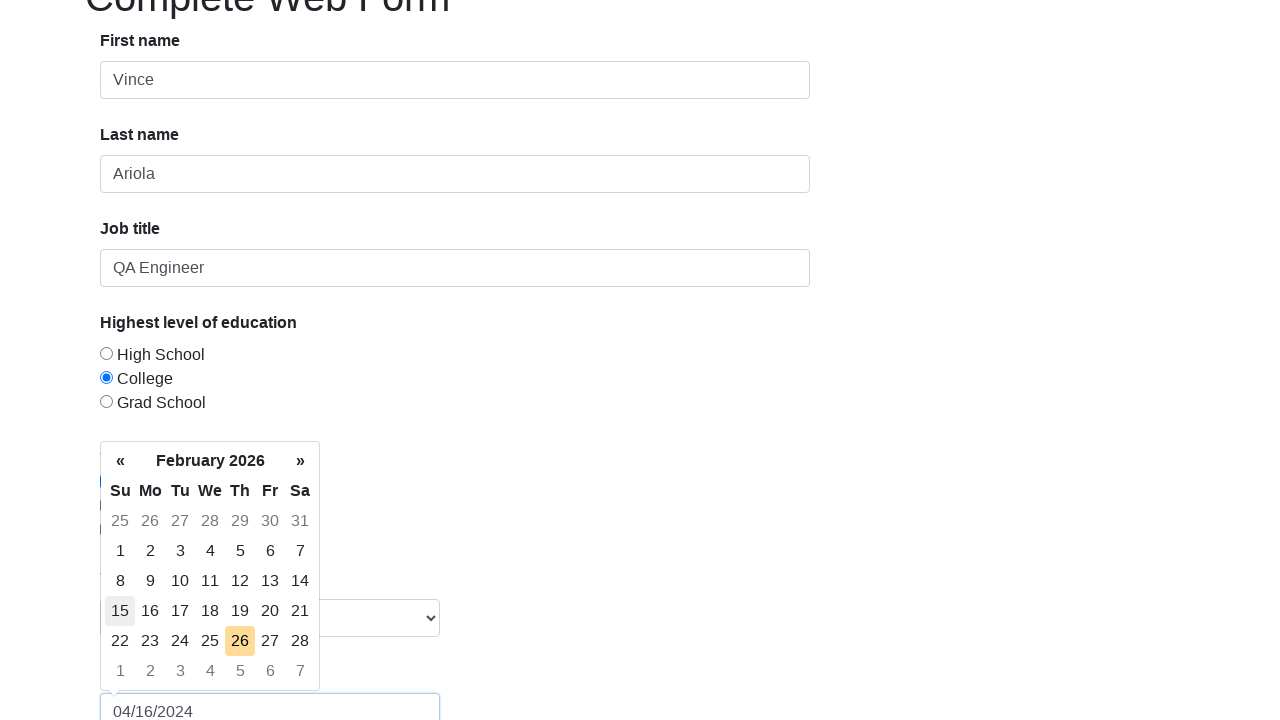

Clicked form submit button at (148, 680) on .btn.btn-lg.btn-primary
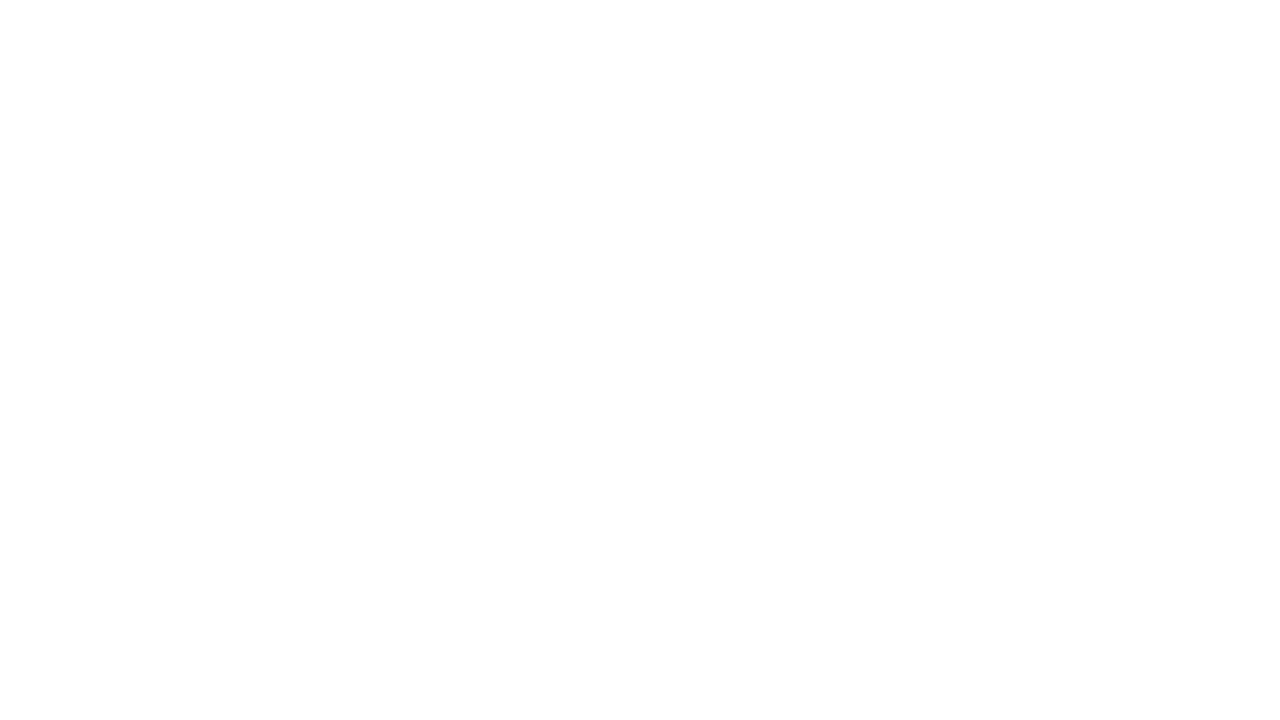

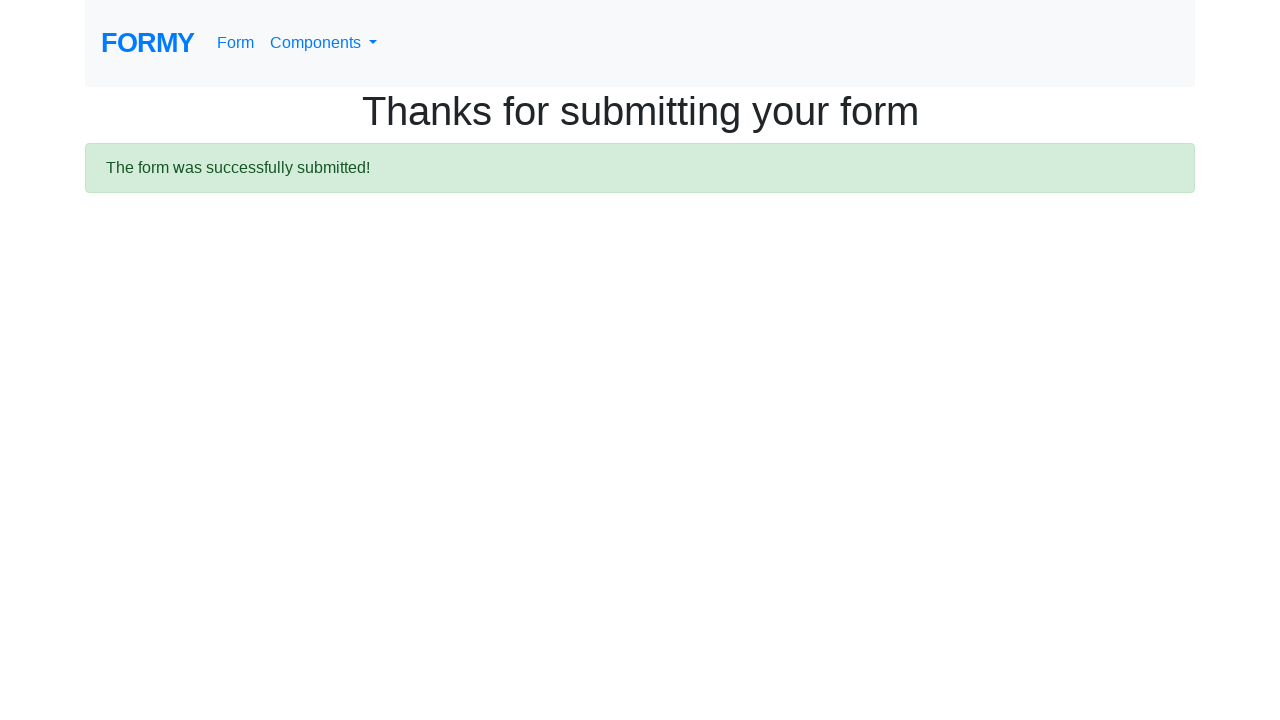